Tests form interaction on an Angular practice page by filling a name field, clicking a shop navigation link using JavaScript execution, and scrolling to the bottom of the page

Starting URL: https://rahulshettyacademy.com/angularpractice/

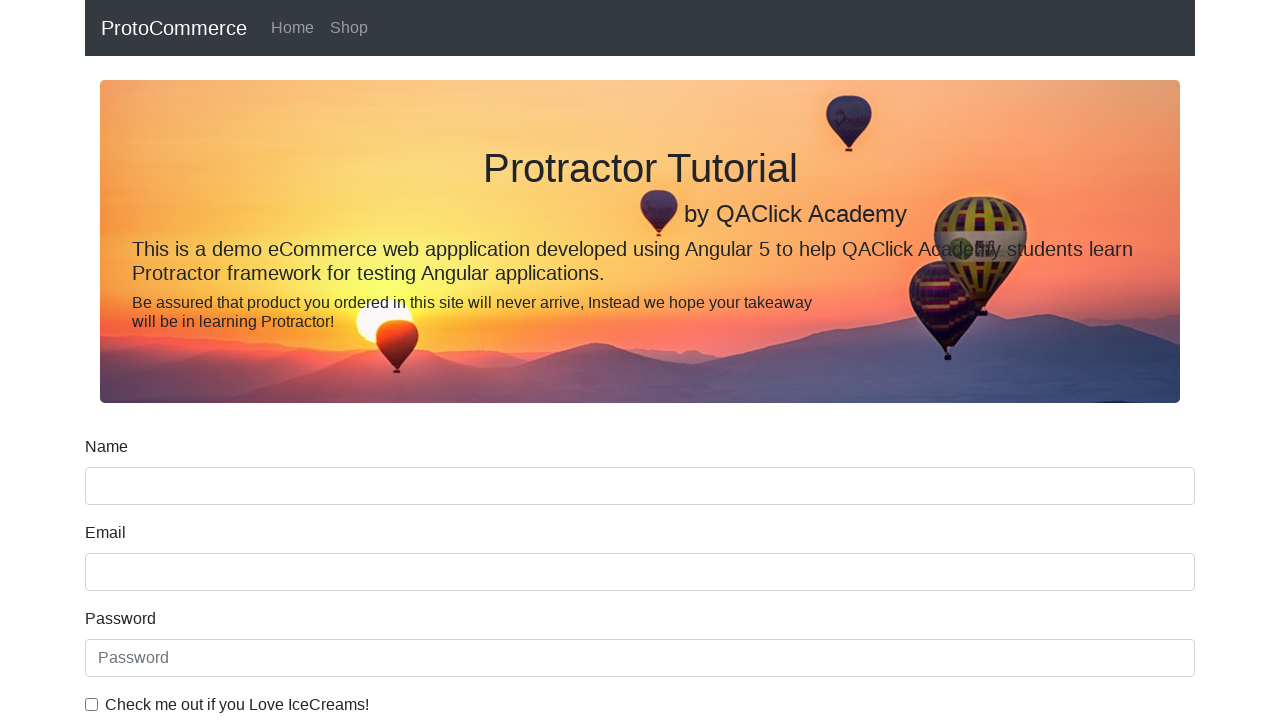

Filled name field with 'hello' on input[name='name']
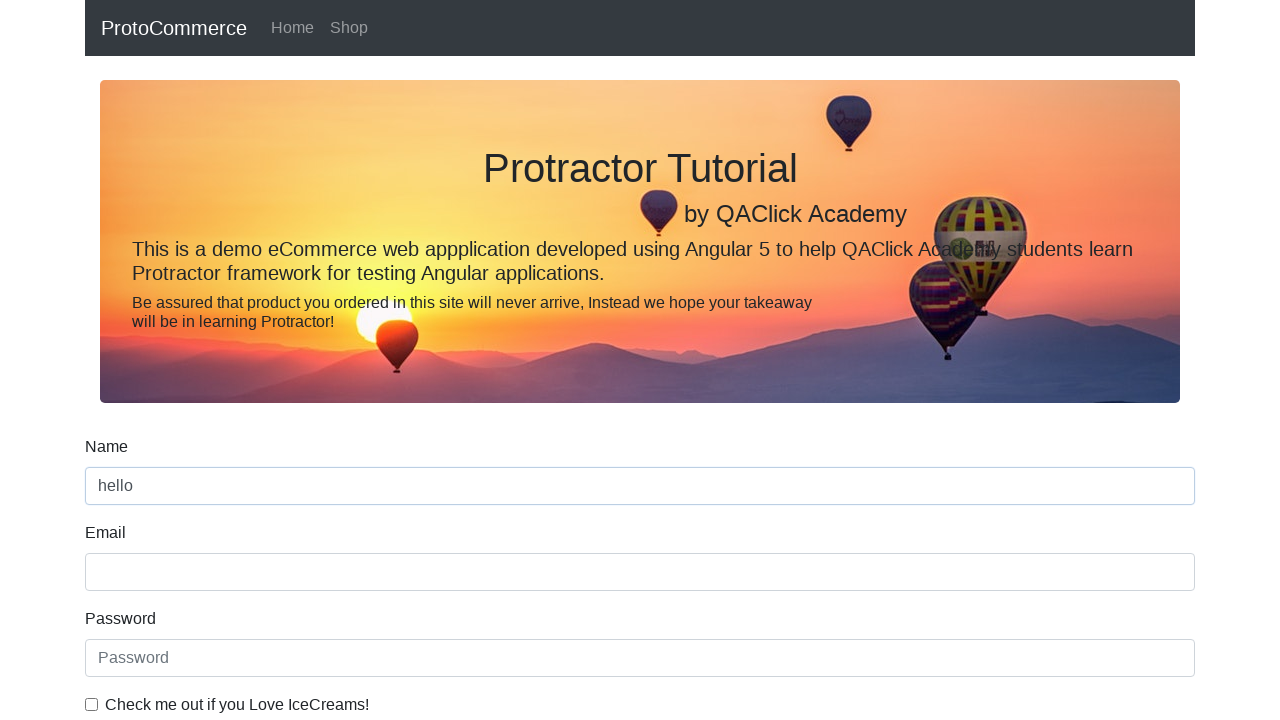

Clicked shop navigation link at (349, 28) on a[href*='shop']
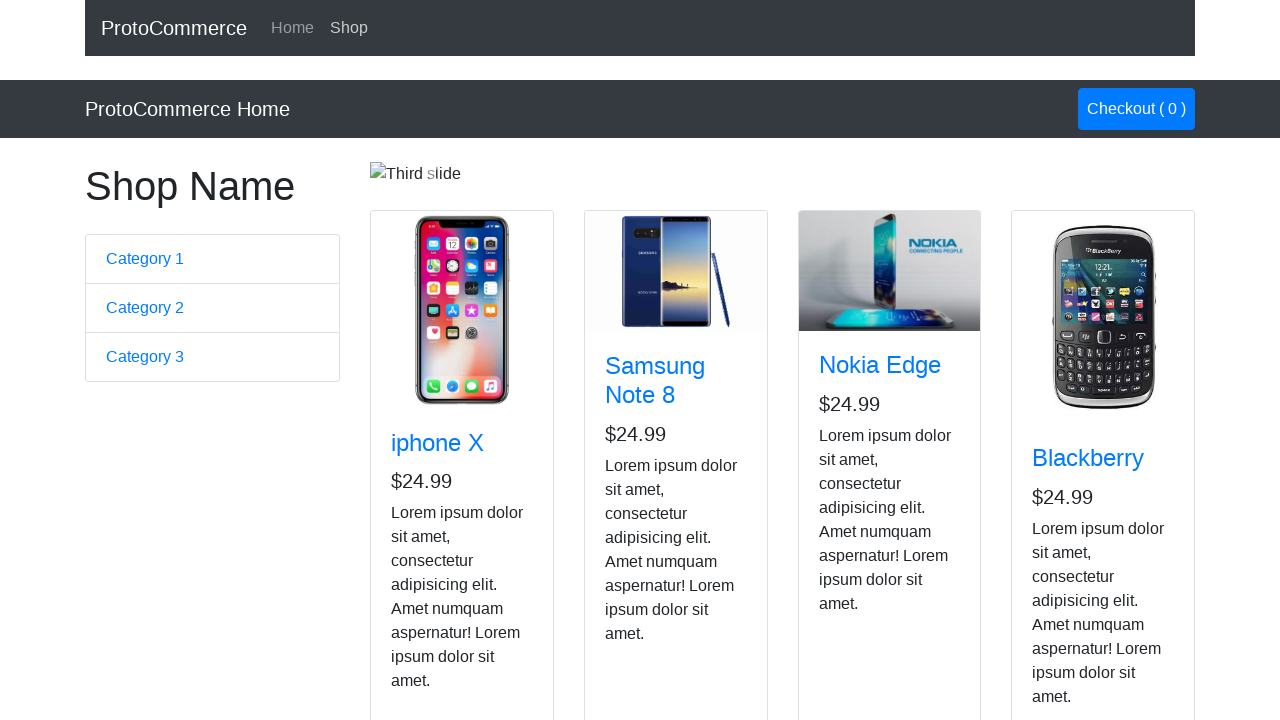

Scrolled to the bottom of the page
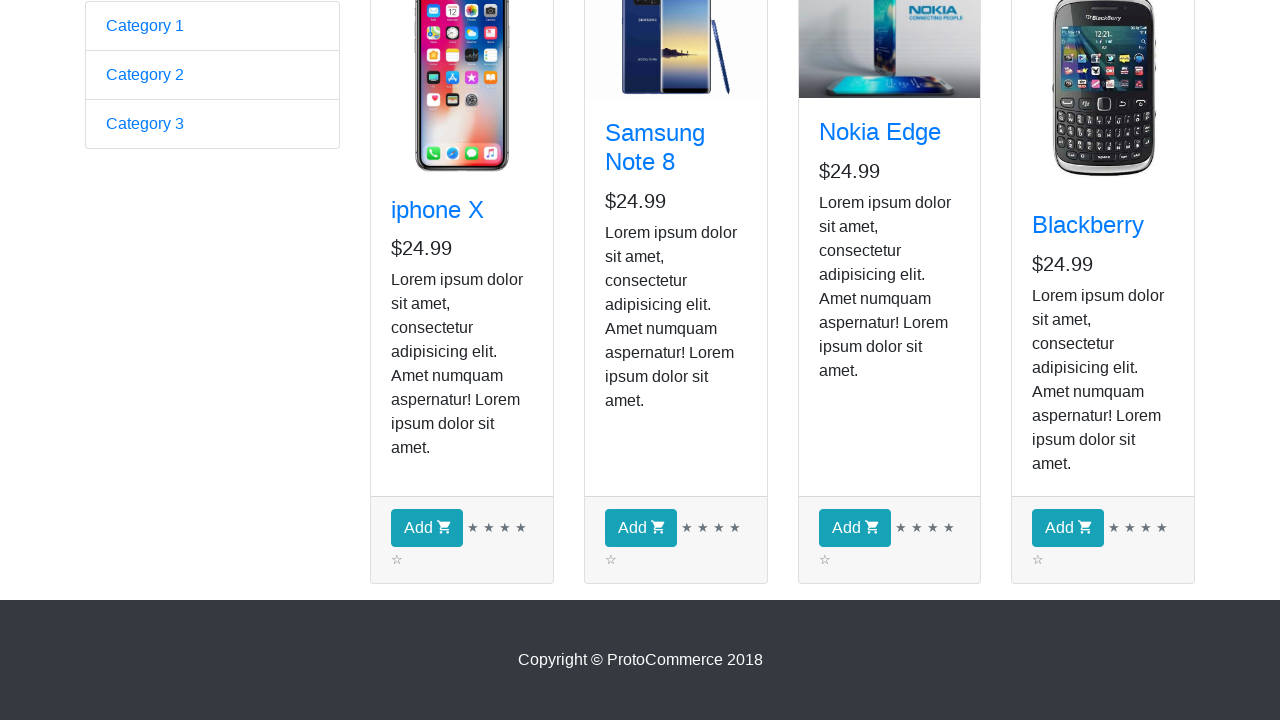

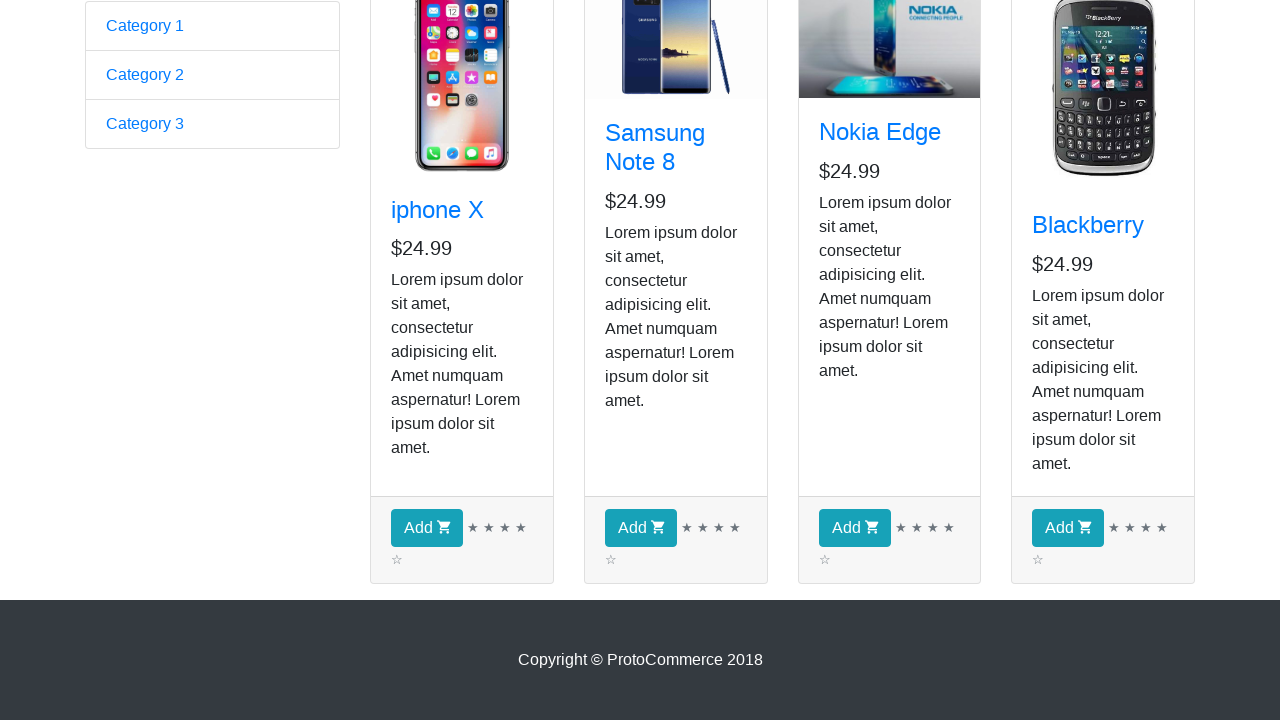